Tests the domain availability search functionality on registro.br (Brazilian domain registry) by entering a domain name and submitting the search

Starting URL: https://registro.br/

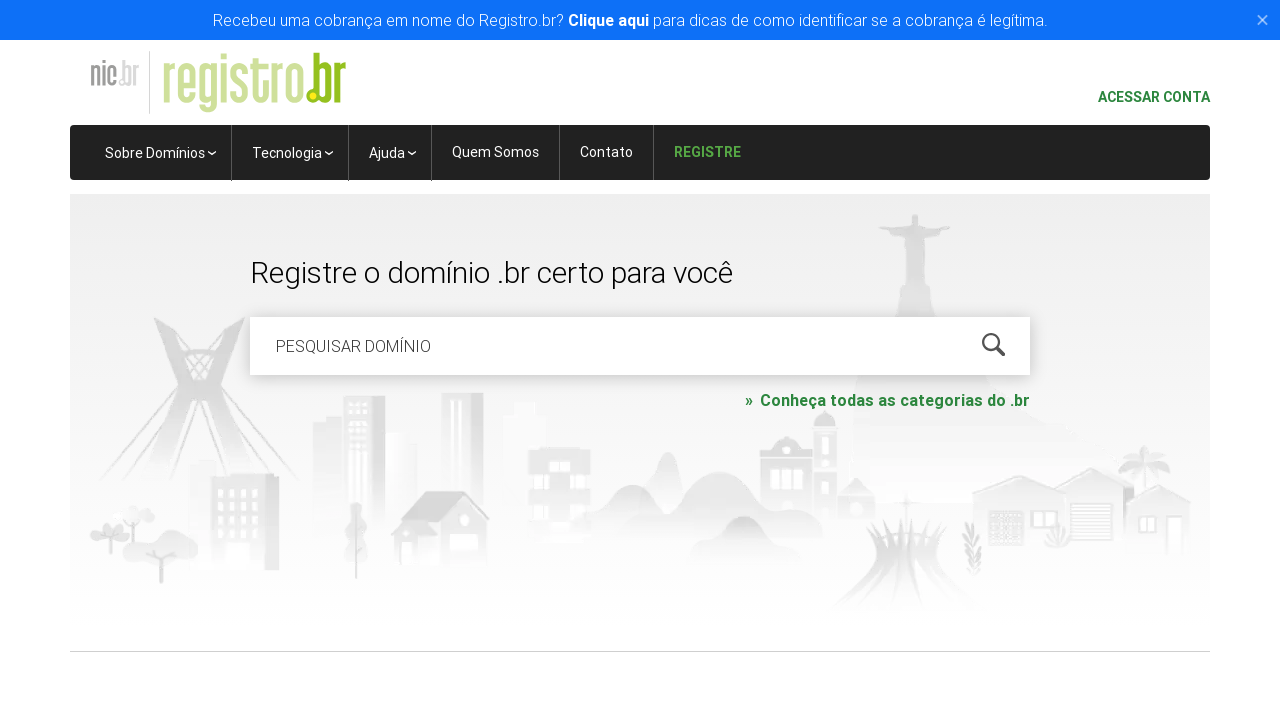

Filled domain availability search field with 'meudominio2024' on #is-avail-field
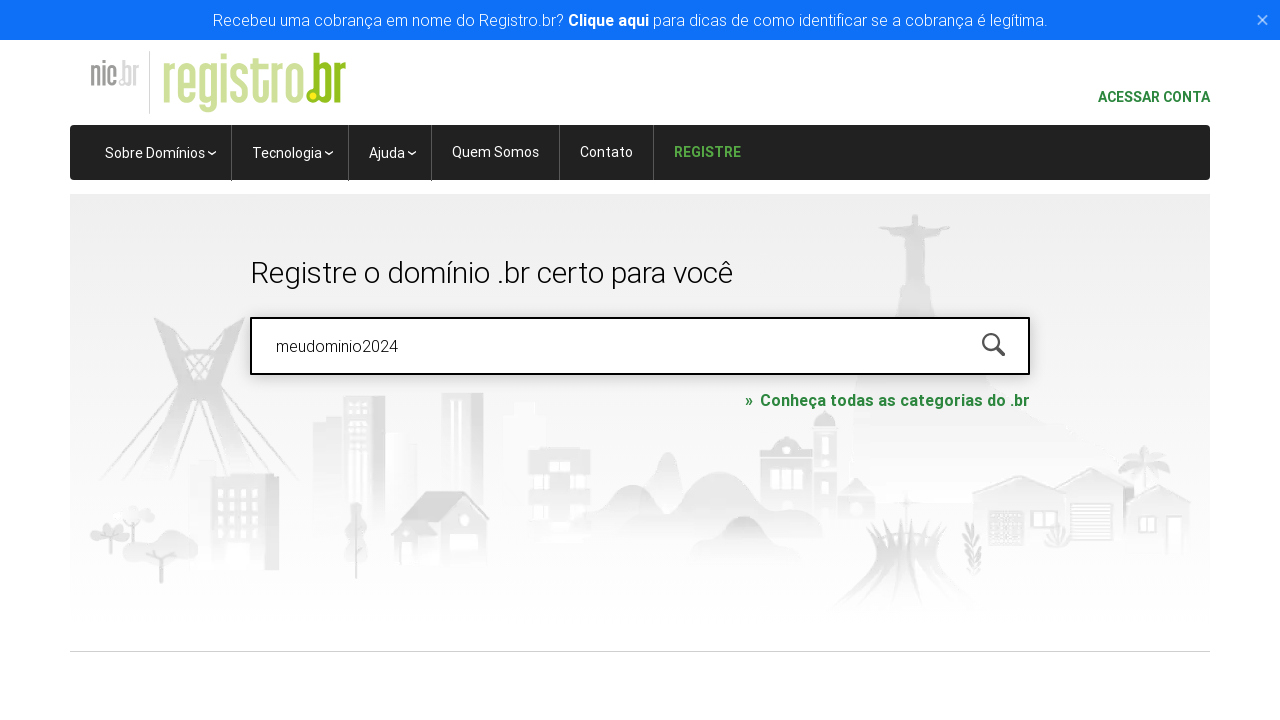

Pressed Enter to submit domain availability search on #is-avail-field
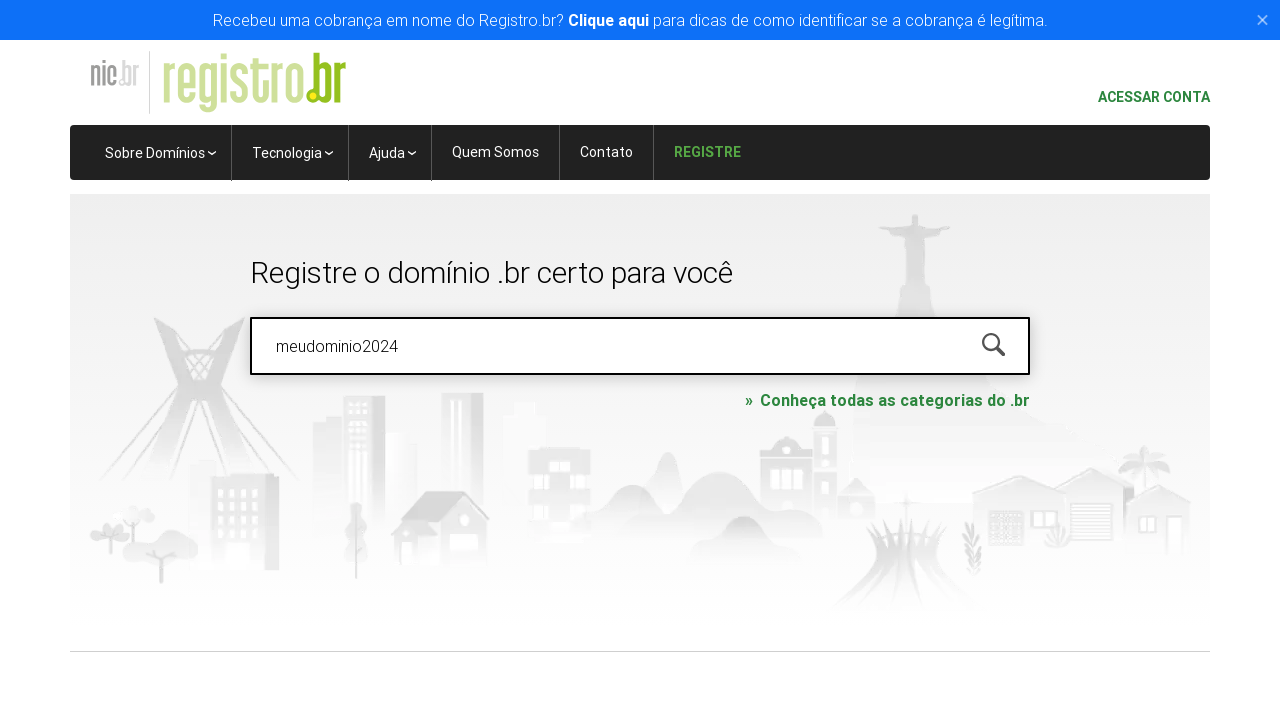

Waited for network idle - search results loaded
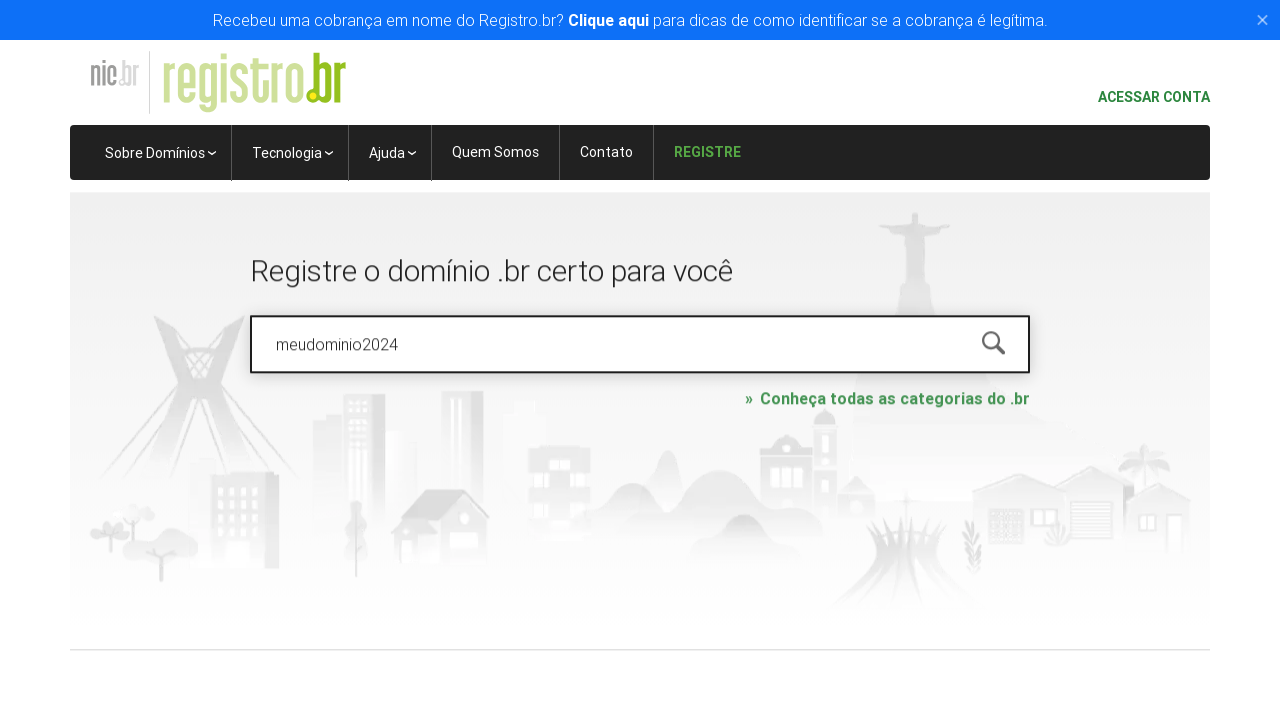

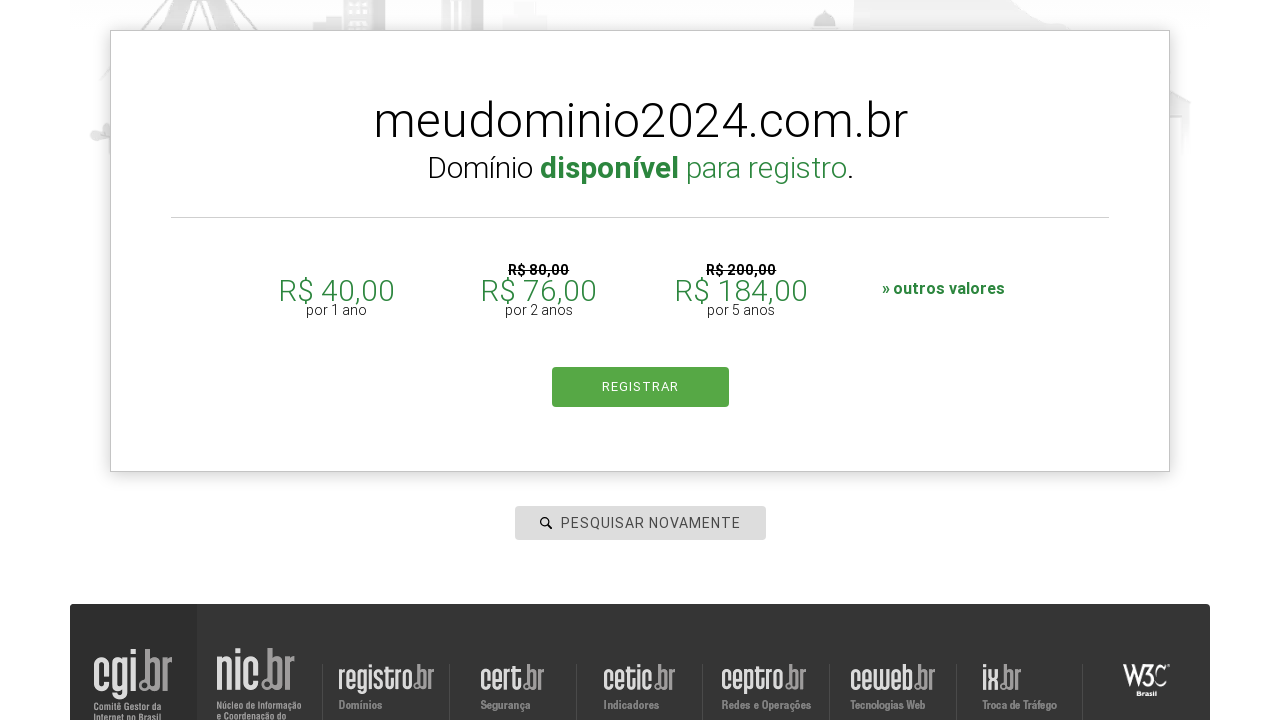